Tests AR Book Finder search flow by selecting user type, searching by ISBN, clicking on a result, and viewing book details

Starting URL: https://www.arbookfind.com/default.aspx

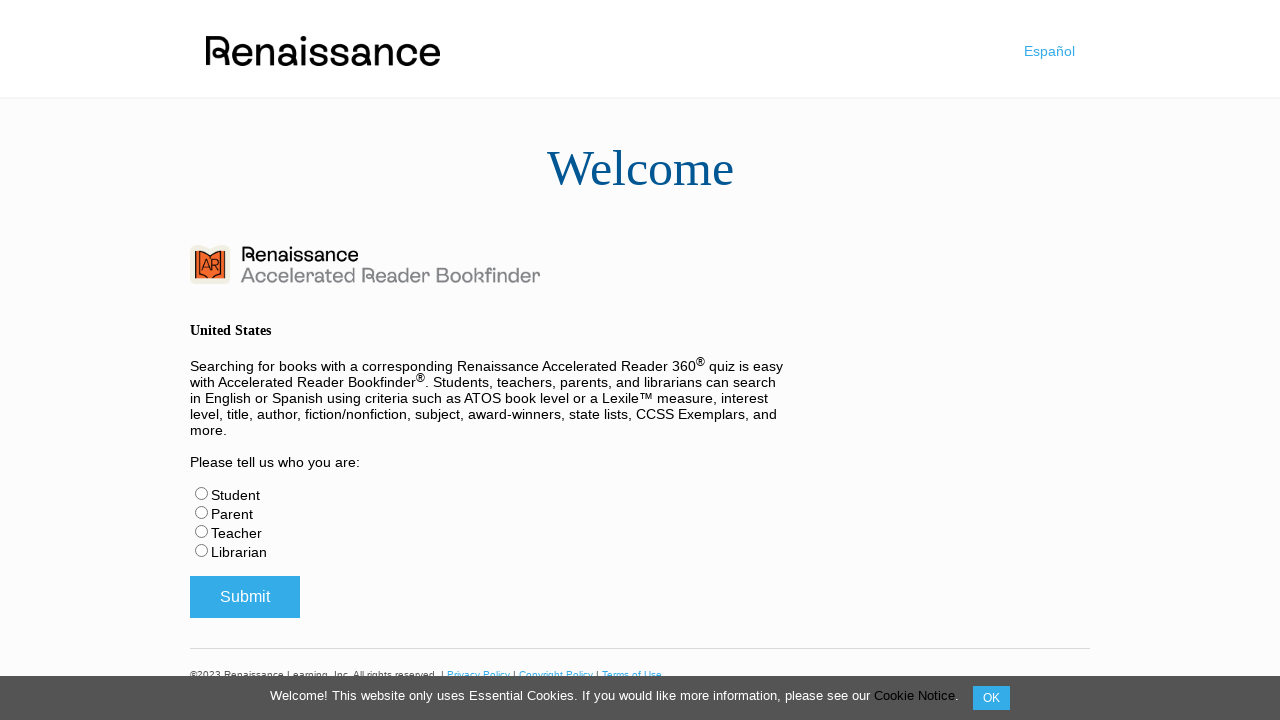

Waited for user type selection popup to appear
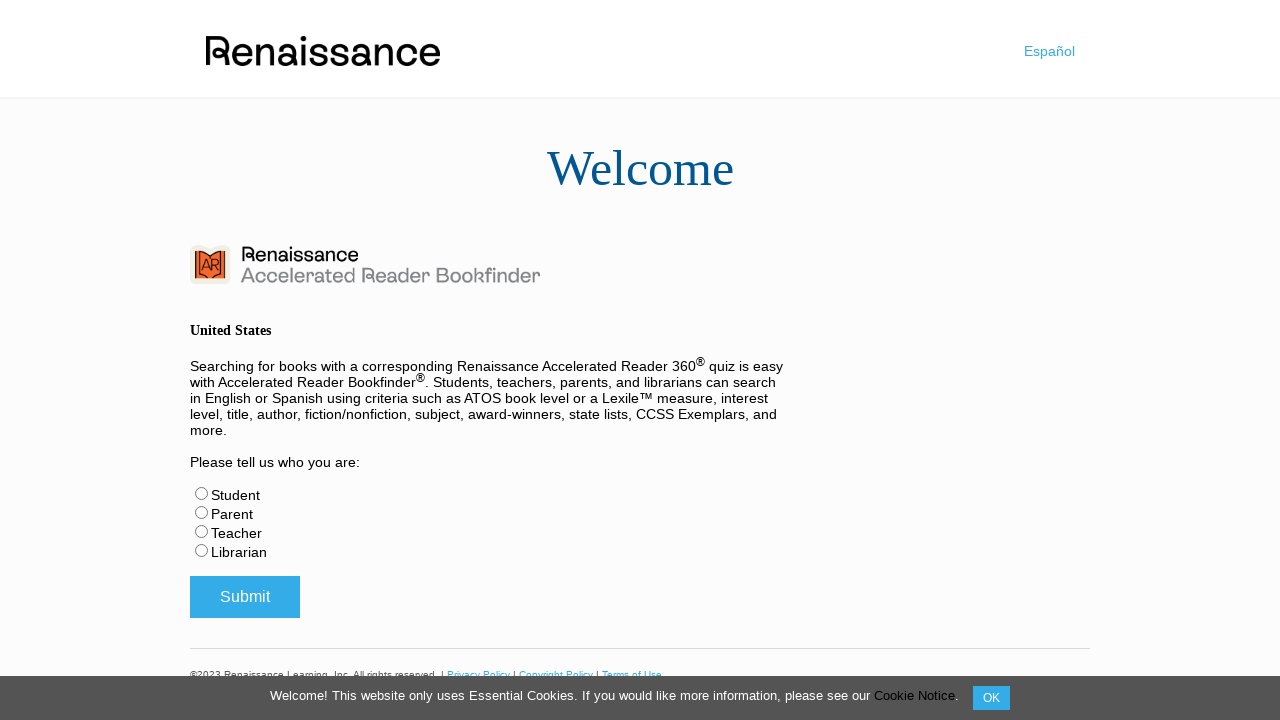

Selected librarian option on radio popup at (202, 550) on #radLibrarian
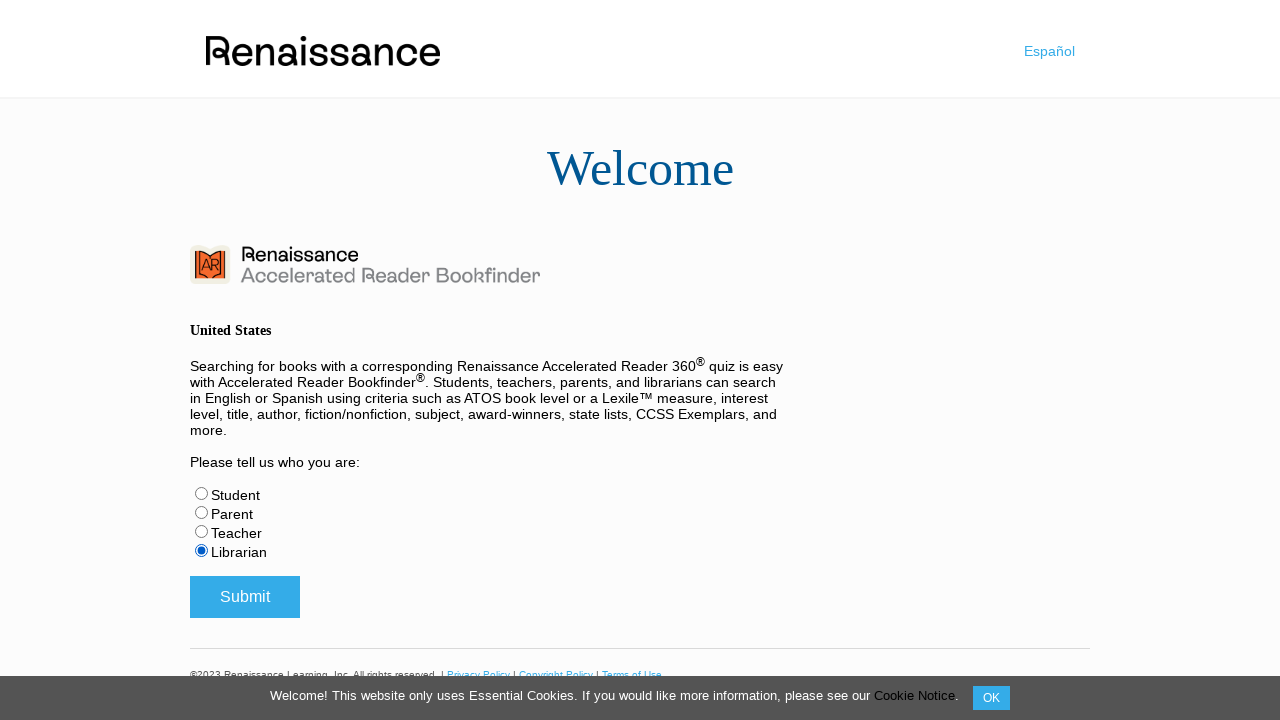

Submitted user type selection at (245, 597) on #btnSubmitUserType
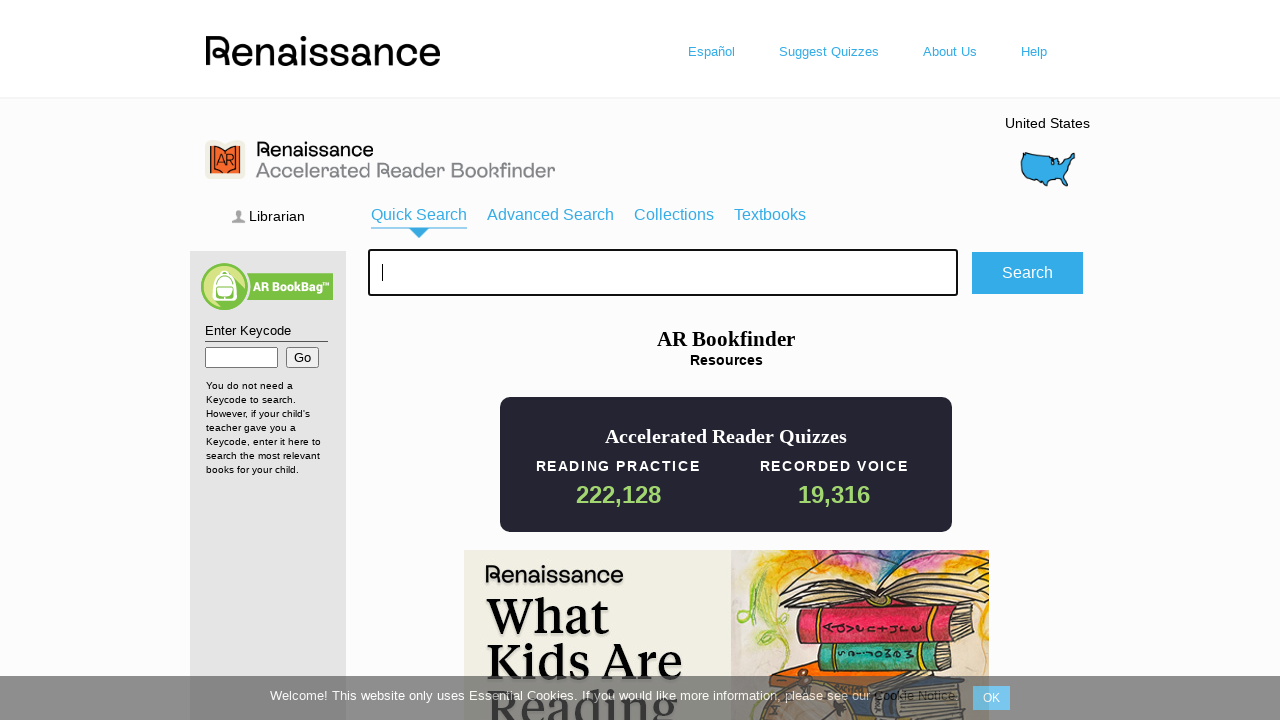

Waited for search field to appear
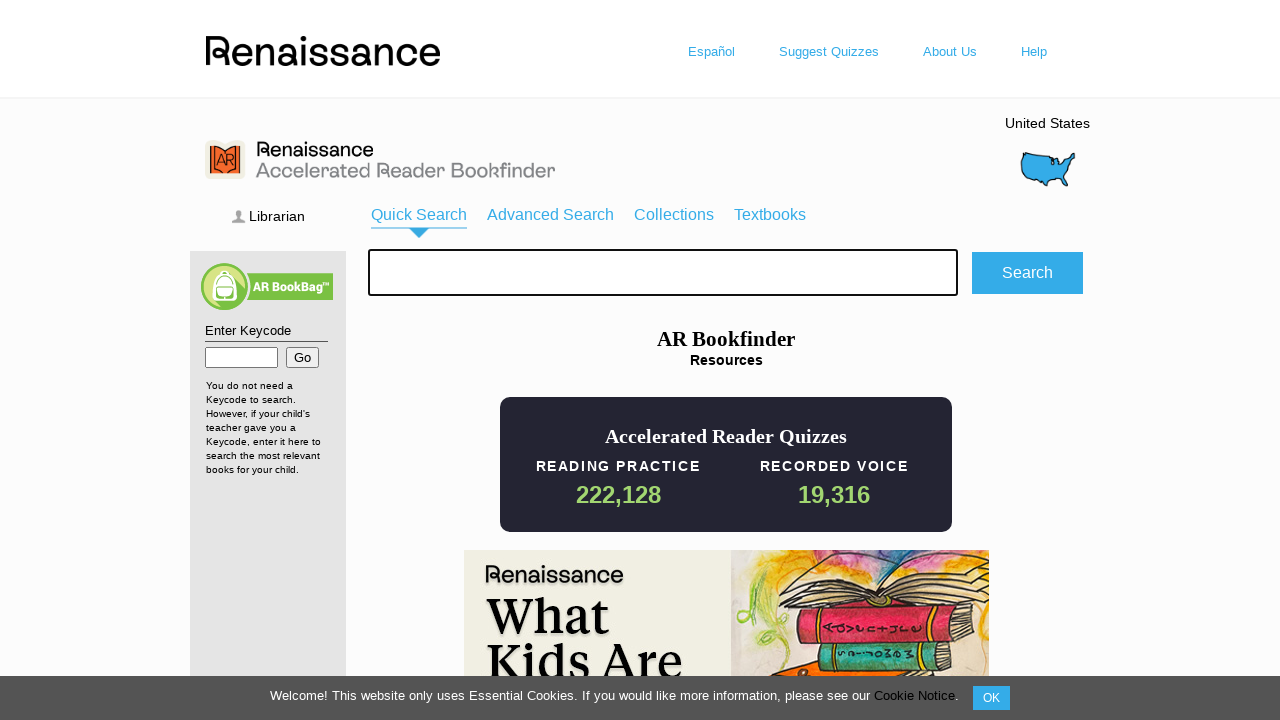

Entered ISBN '9780439708180' in search field on .quick-search-field
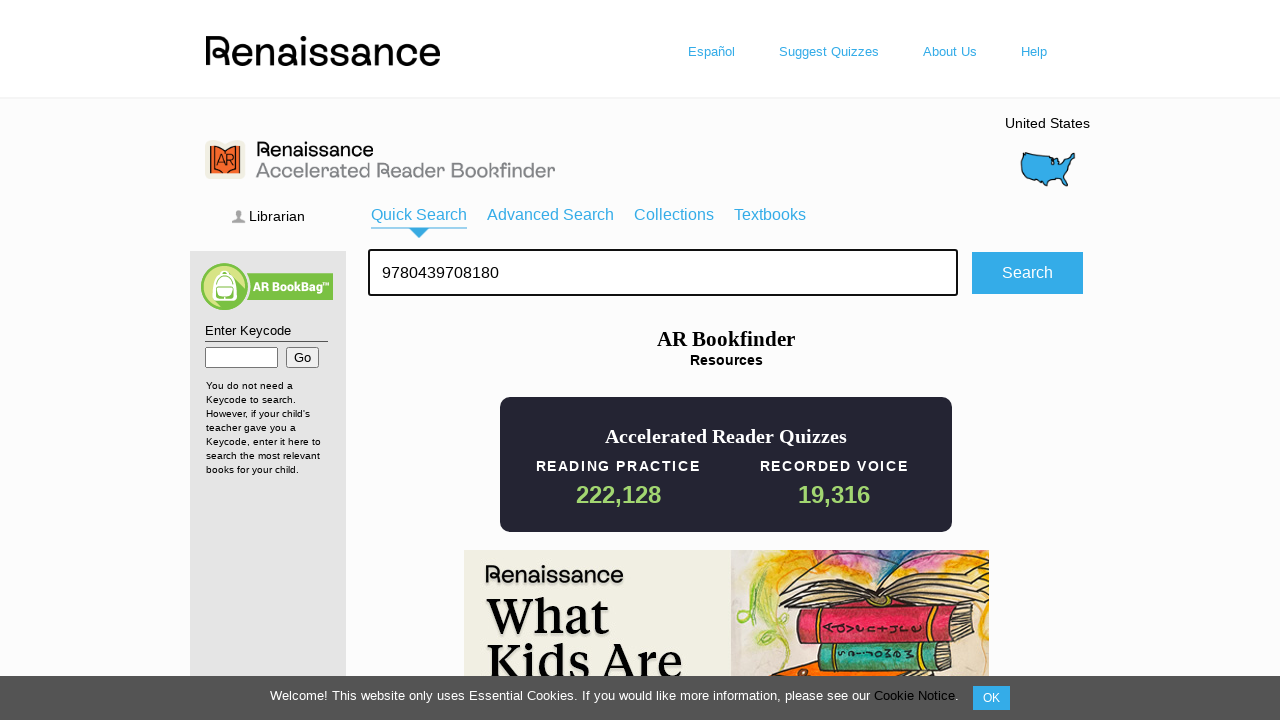

Submitted search by pressing Enter on .quick-search-field
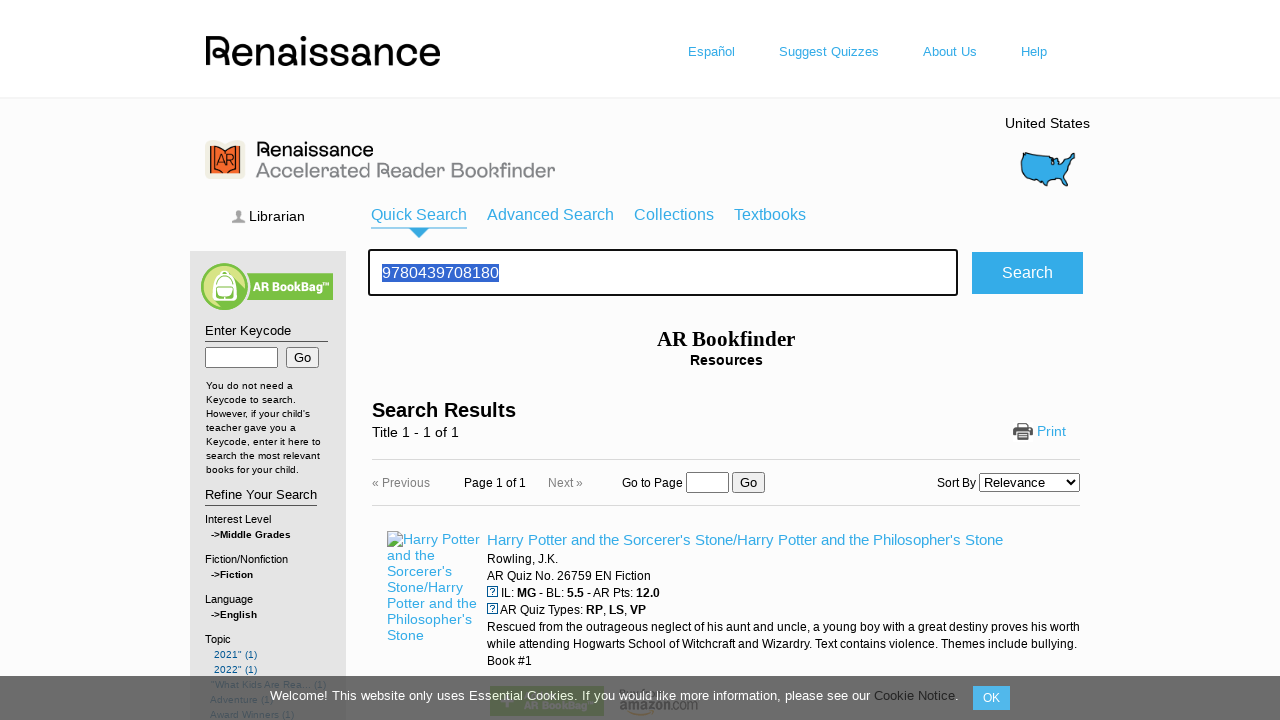

Waited for search results to load
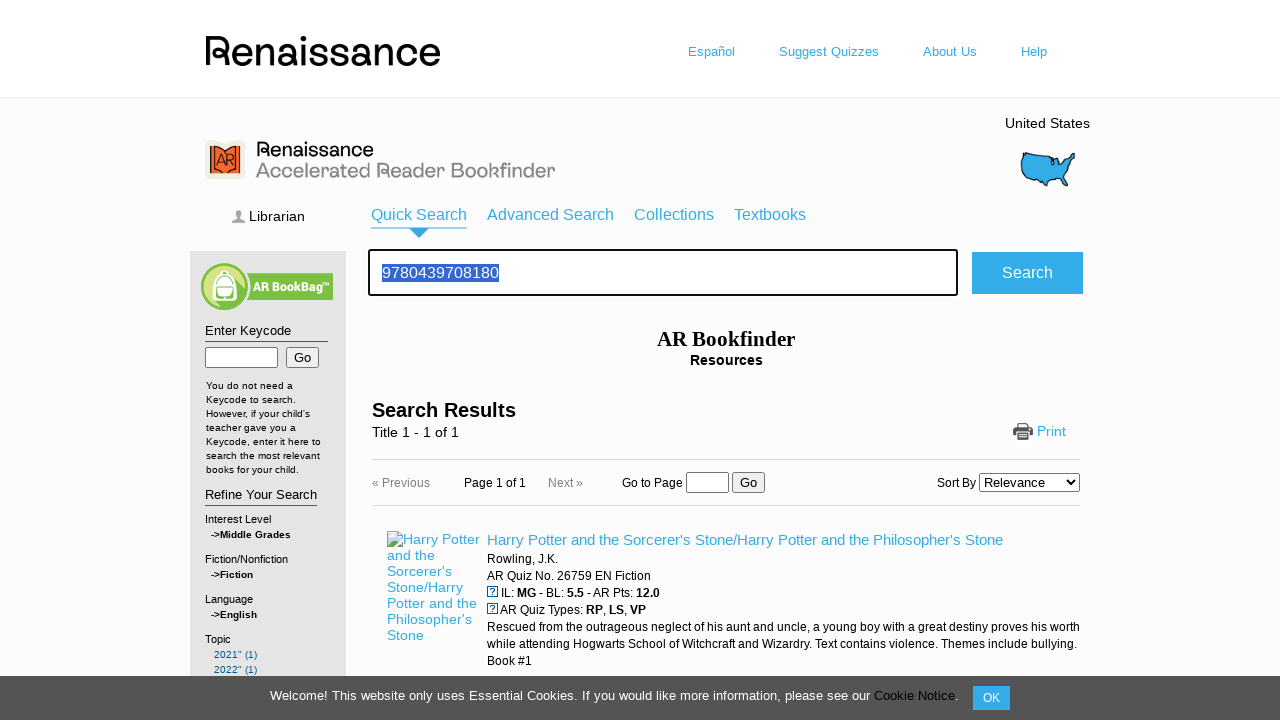

Clicked on book title to view details at (745, 540) on #book-title
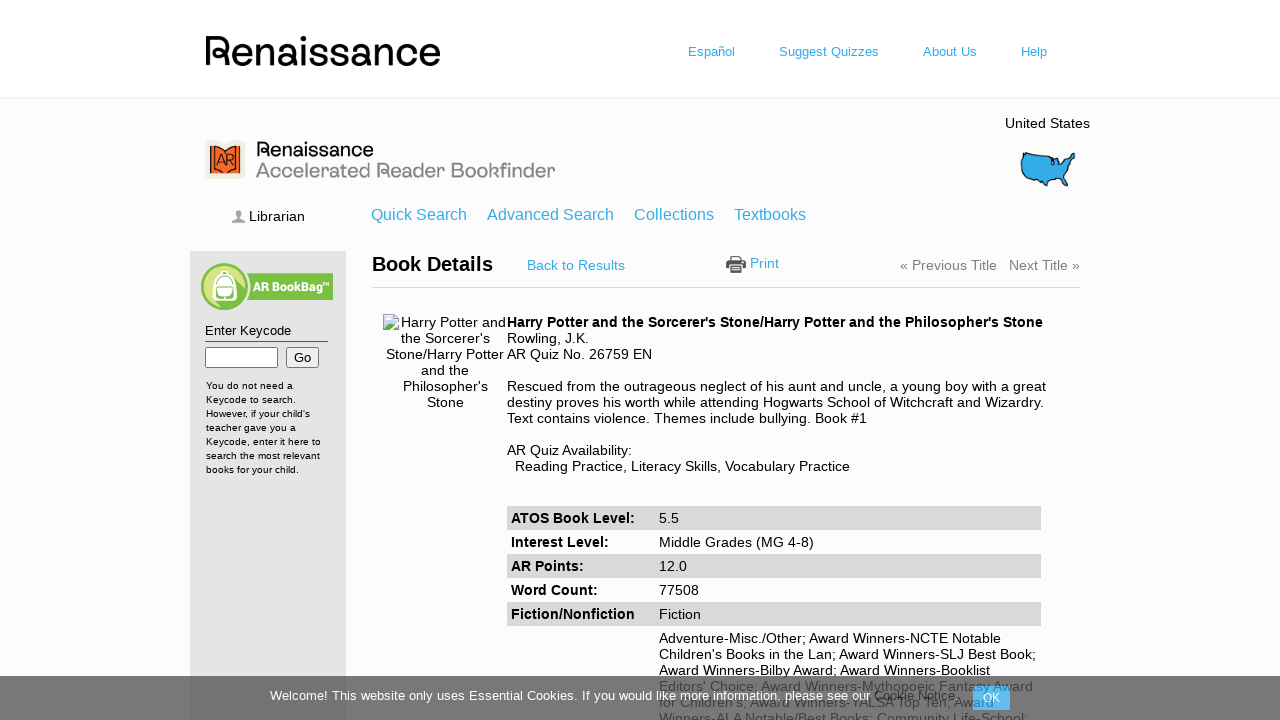

Waited for book detail page to load with ATOS level
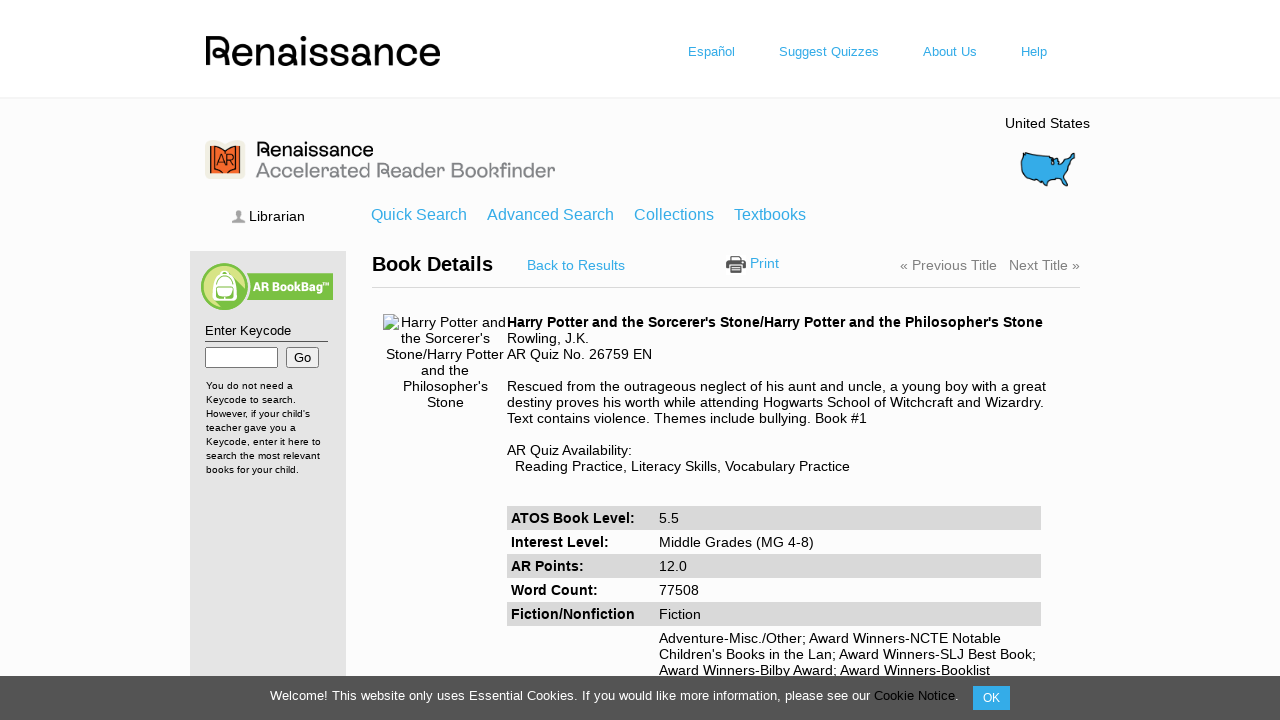

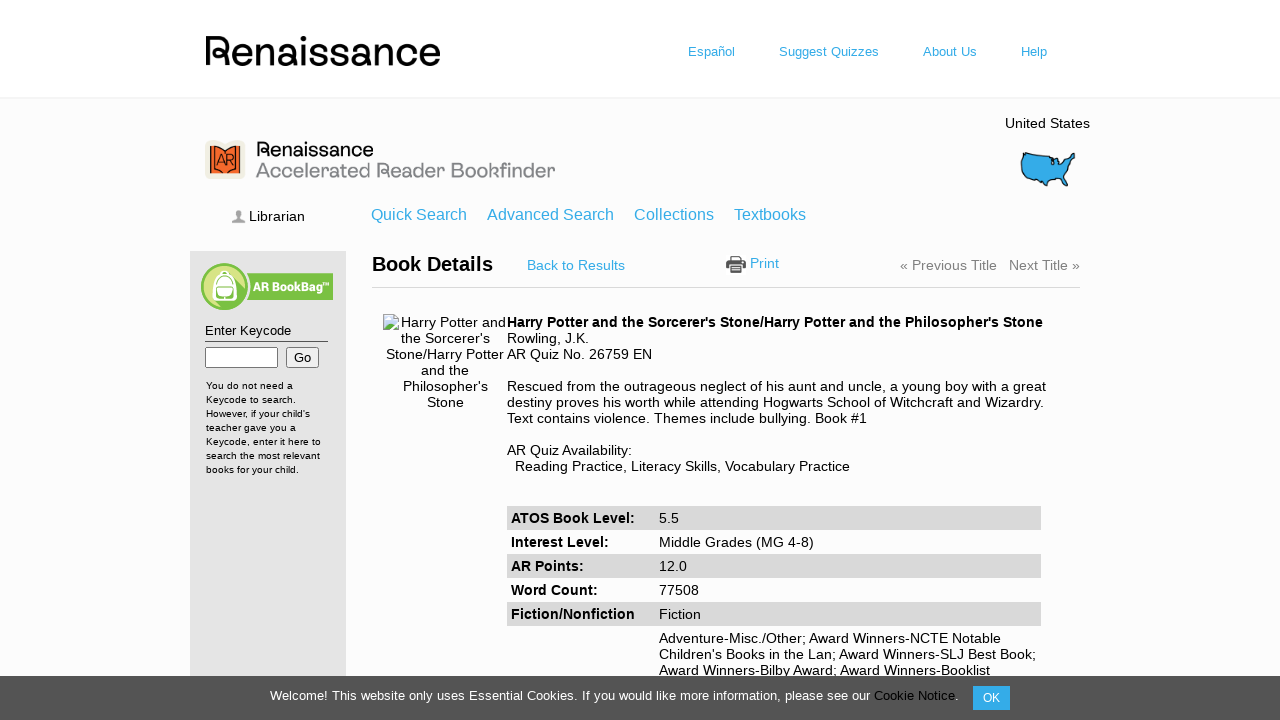